Tests the calculator's error handling when symbols are entered in the second number field for subtraction

Starting URL: https://gerabarud.github.io/is3-calculadora/

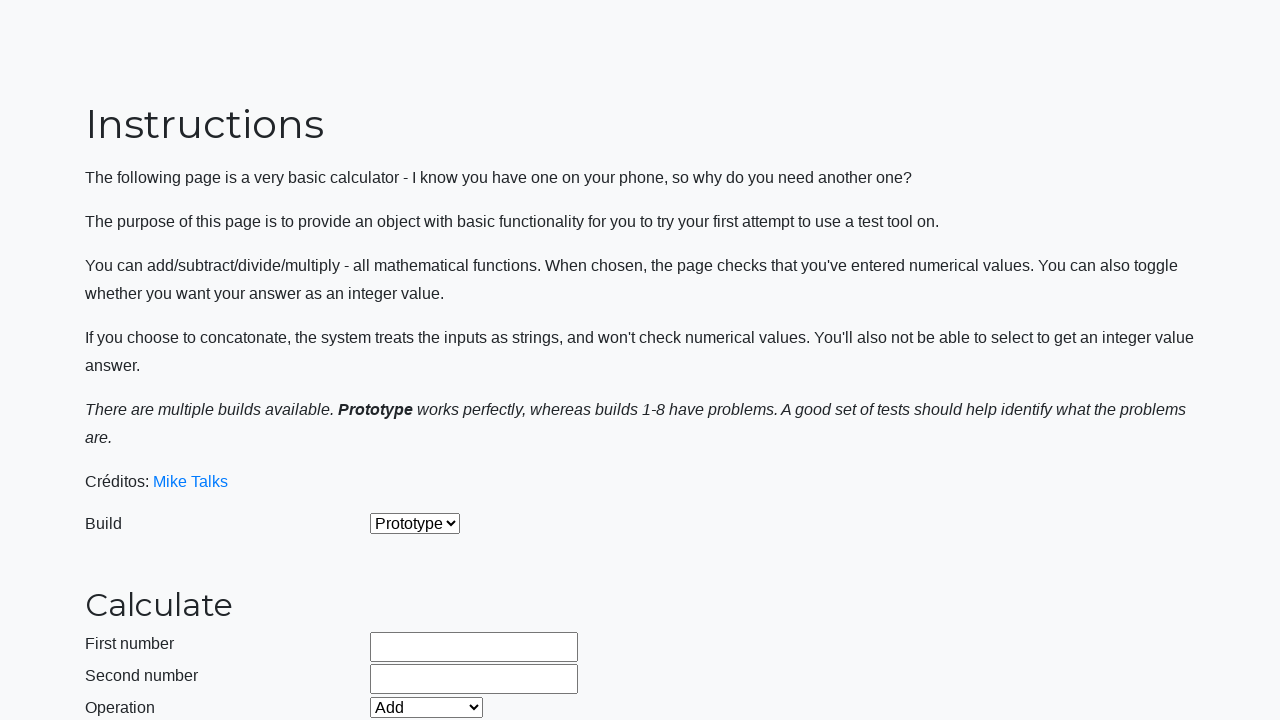

Selected build version 2 from dropdown on #selectBuild
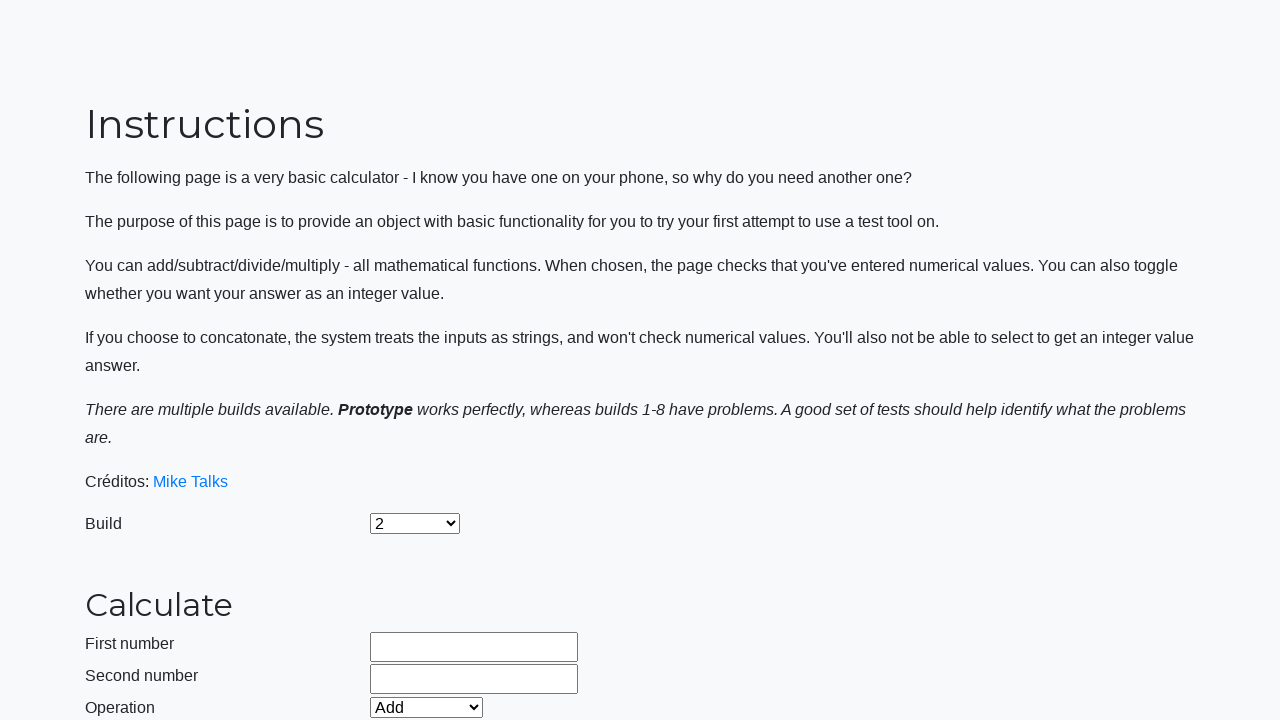

Entered valid first number: 31 on #number1Field
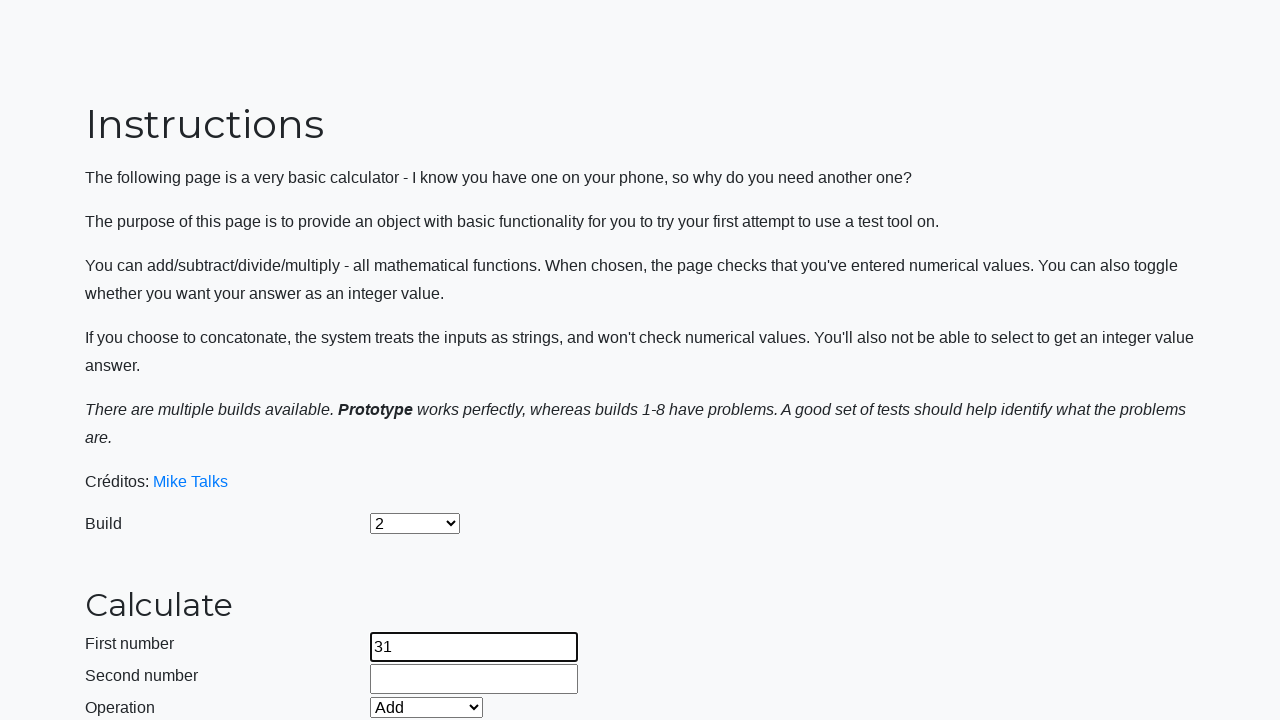

Entered invalid second number with symbols: 9.3.4 on #number2Field
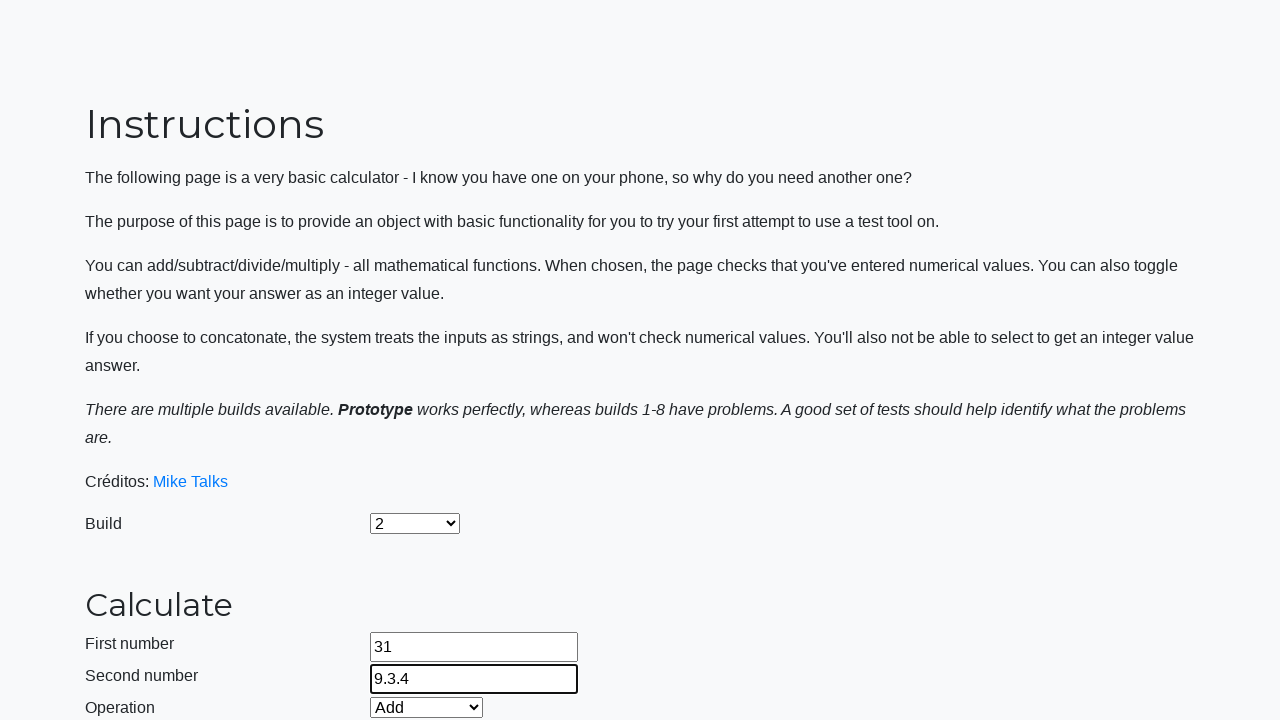

Selected Subtract operation from dropdown on #selectOperationDropdown
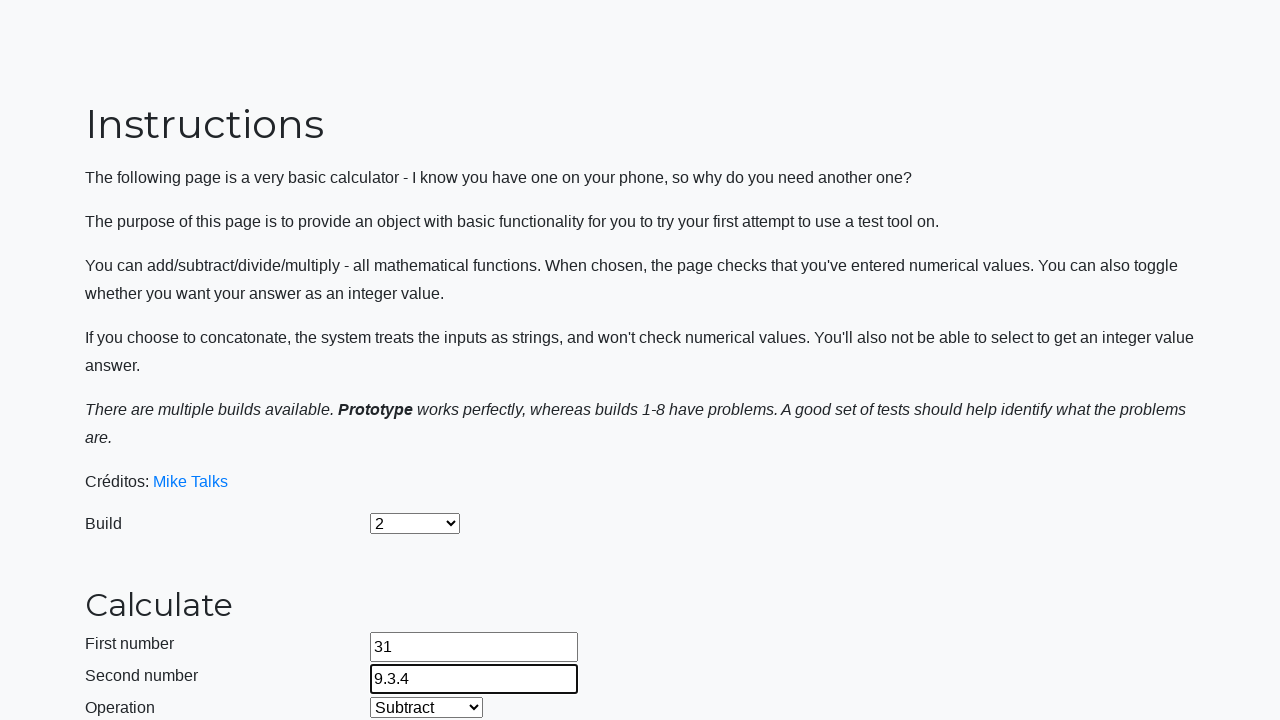

Clicked calculate button to attempt subtraction with invalid second number at (422, 451) on #calculateButton
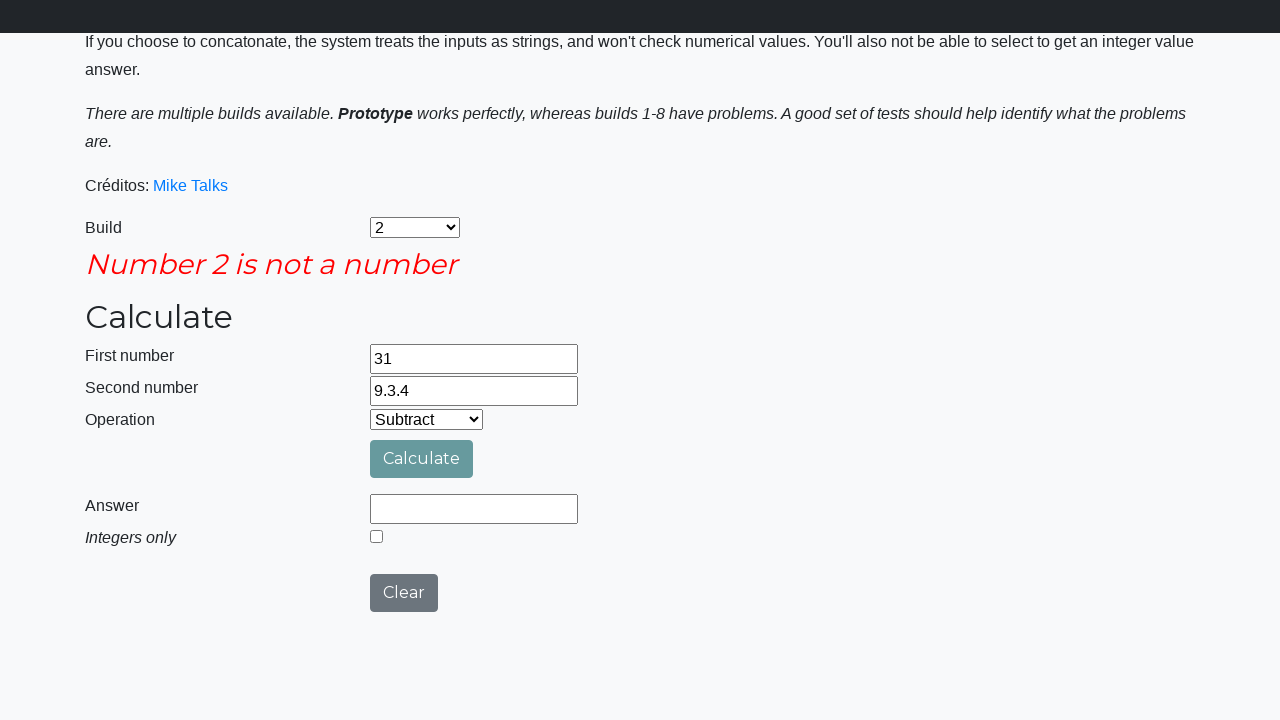

Waited 1 second for error handling
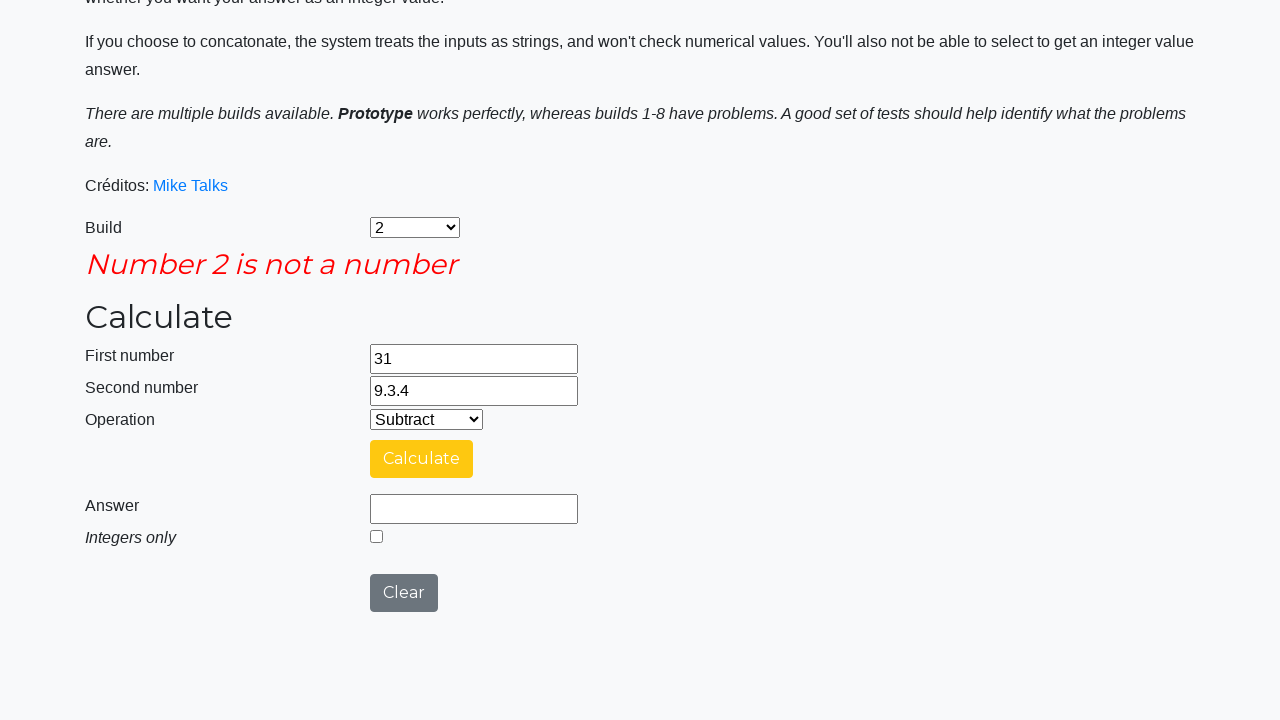

Clicked integers only checkbox at (376, 536) on #integerSelect
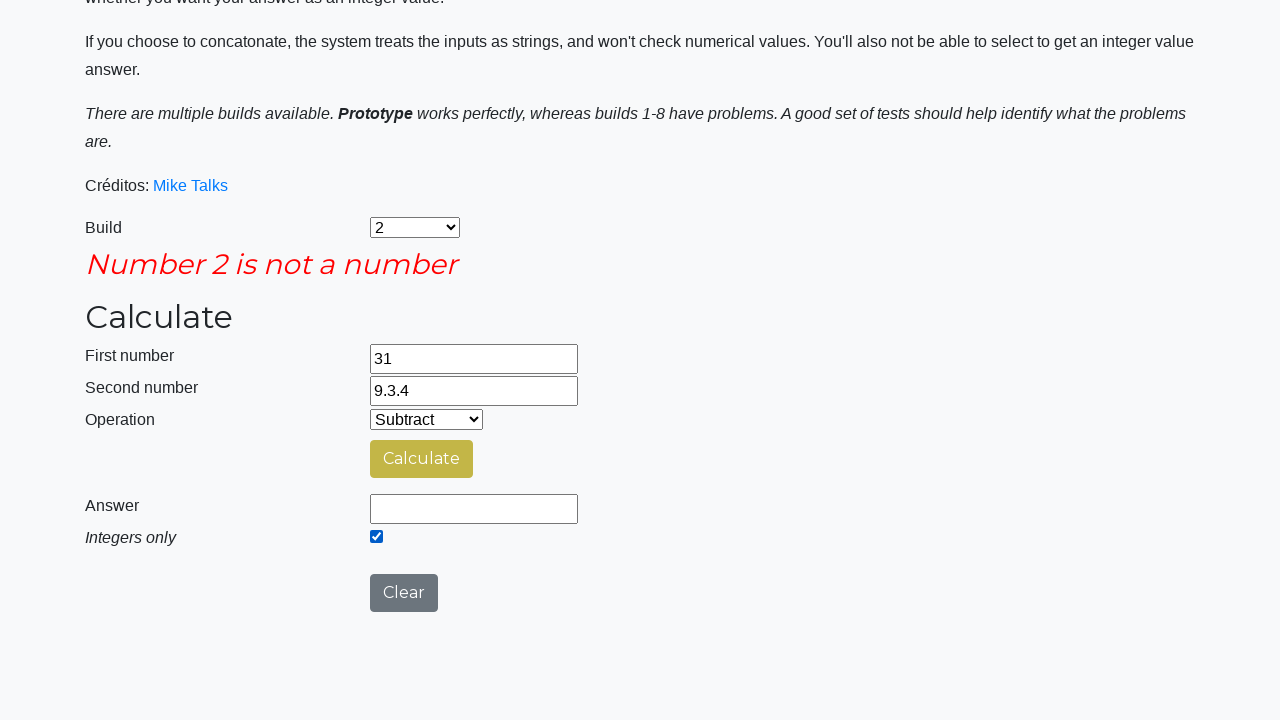

Clicked calculate button again with integers only mode enabled at (422, 459) on #calculateButton
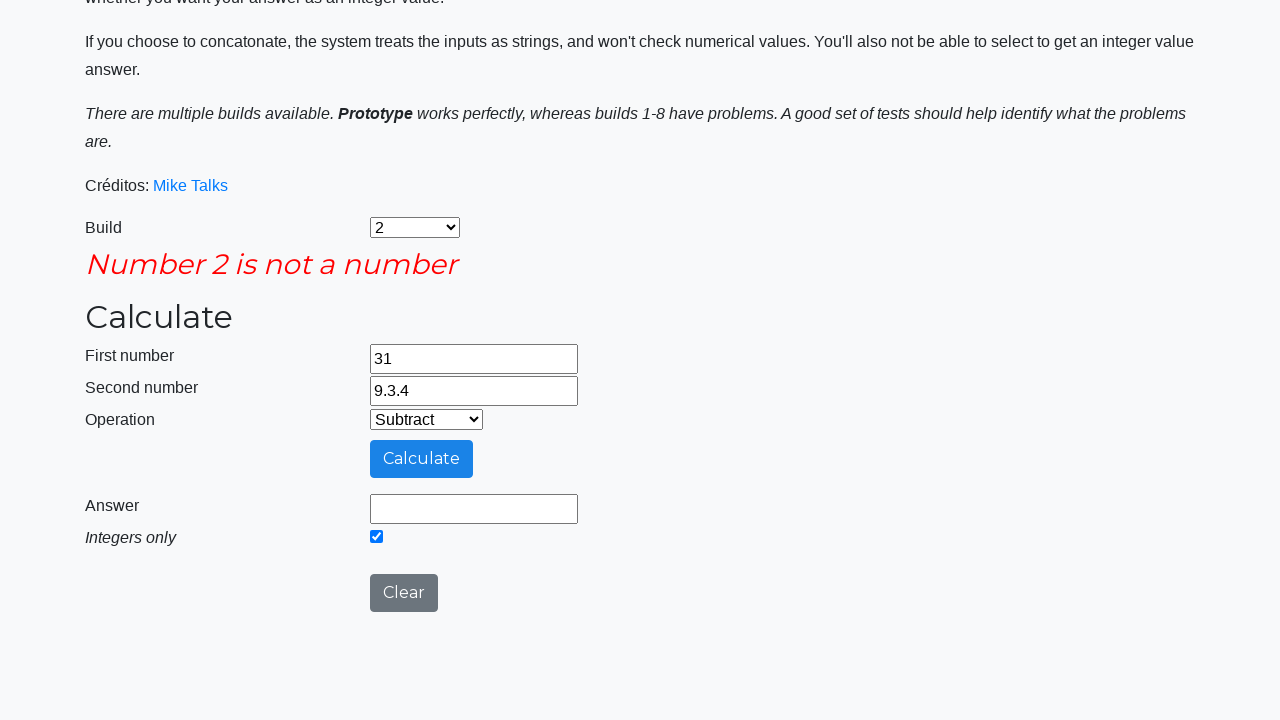

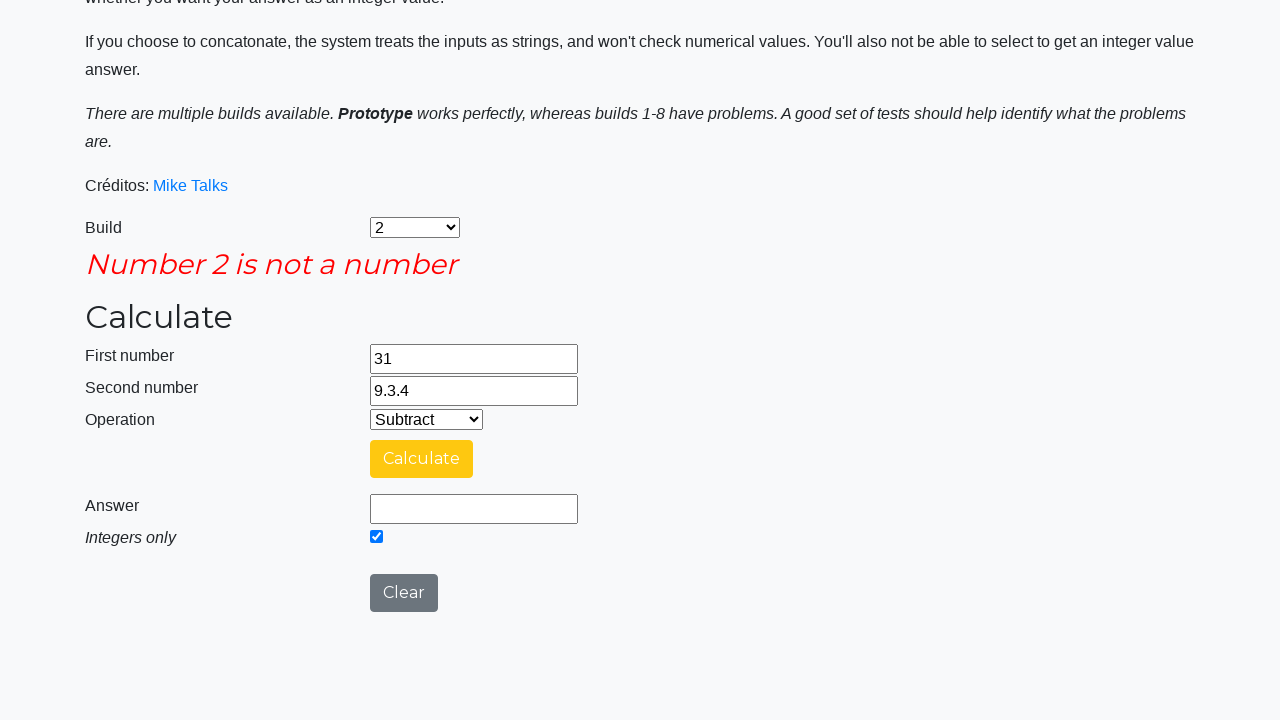